Validates that both dynamic element boxes are displayed with texts "Box 1" and "Box 2"

Starting URL: https://techglobal-training.com/frontend/

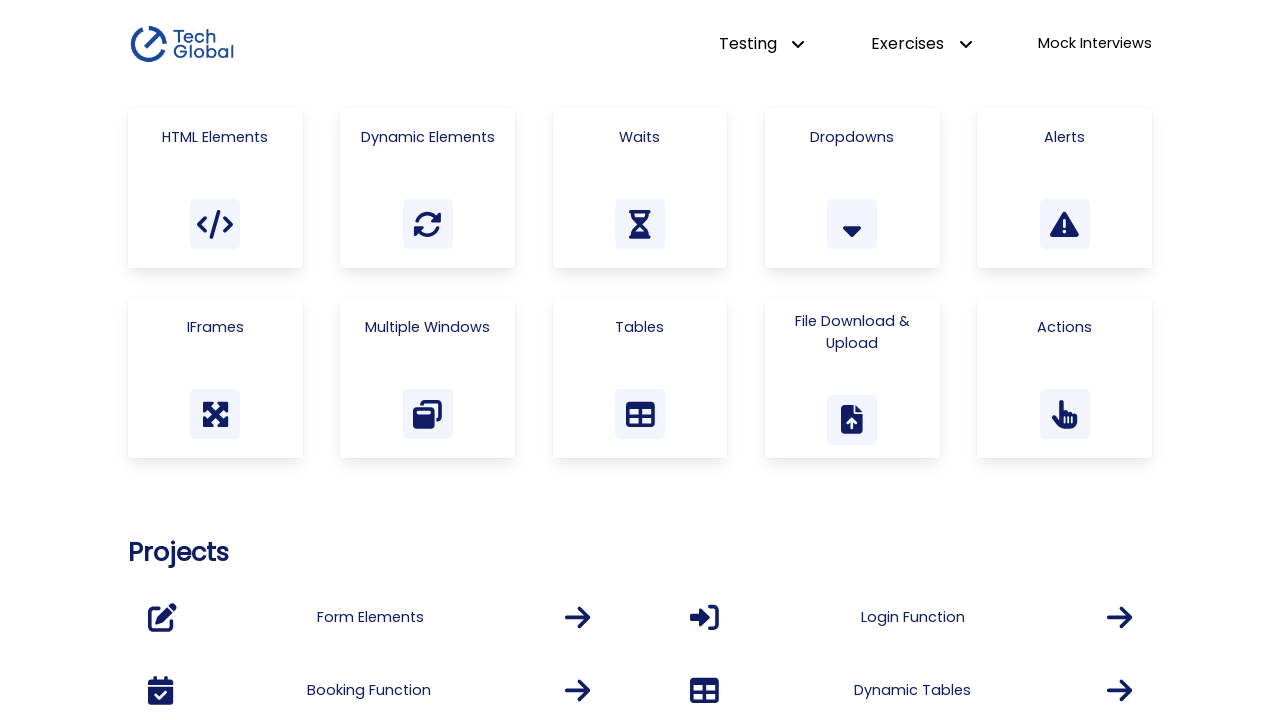

Clicked on the 'Dynamic Elements' card at (640, 188) on #card-3
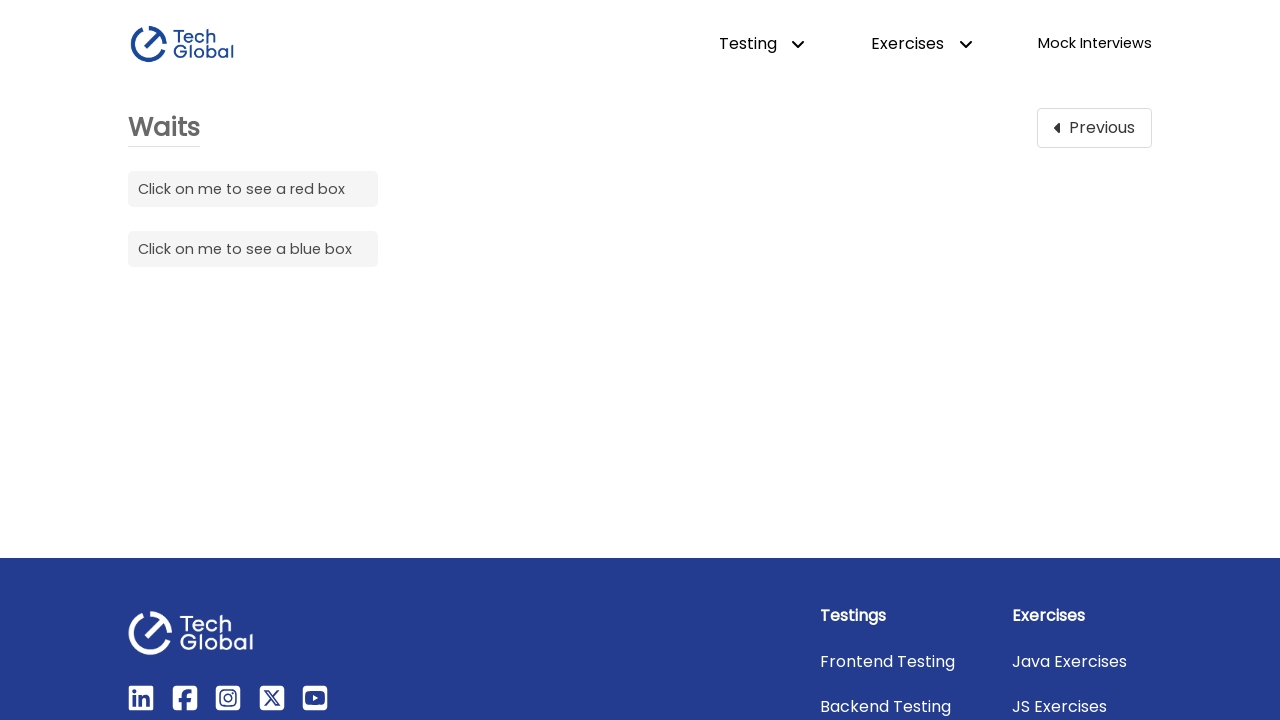

Located all dynamic element boxes with id containing 'box_'
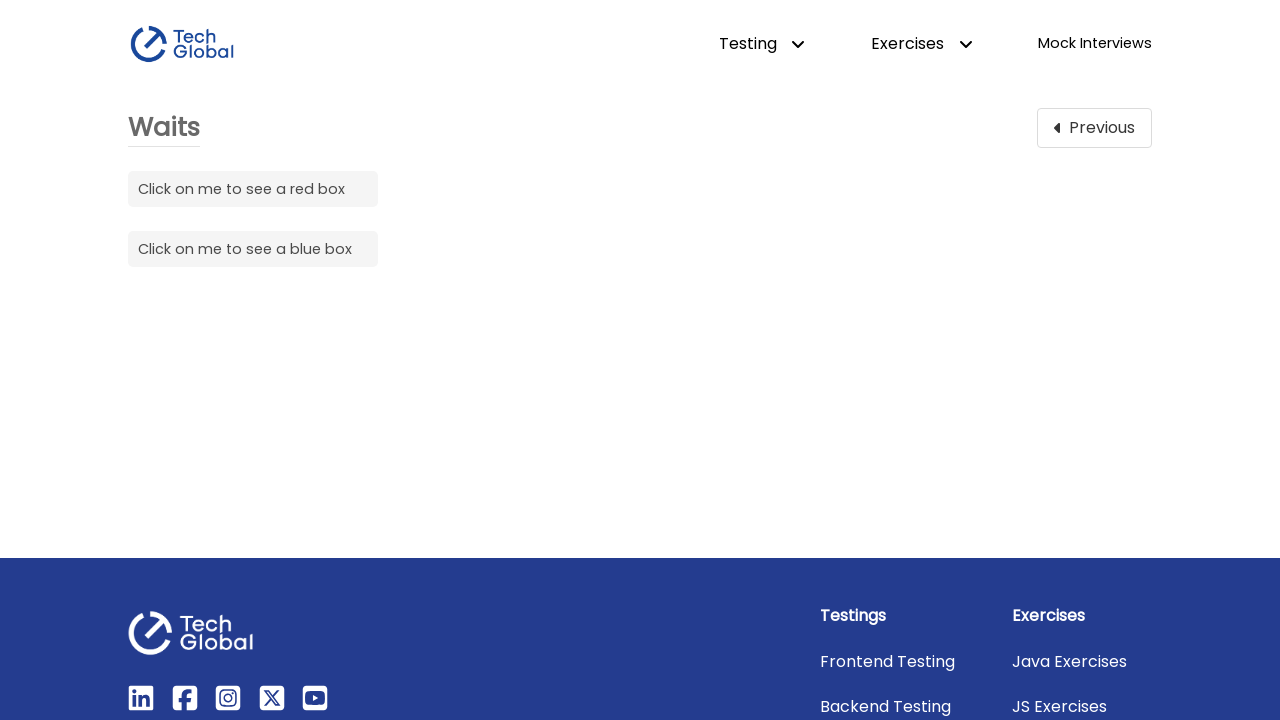

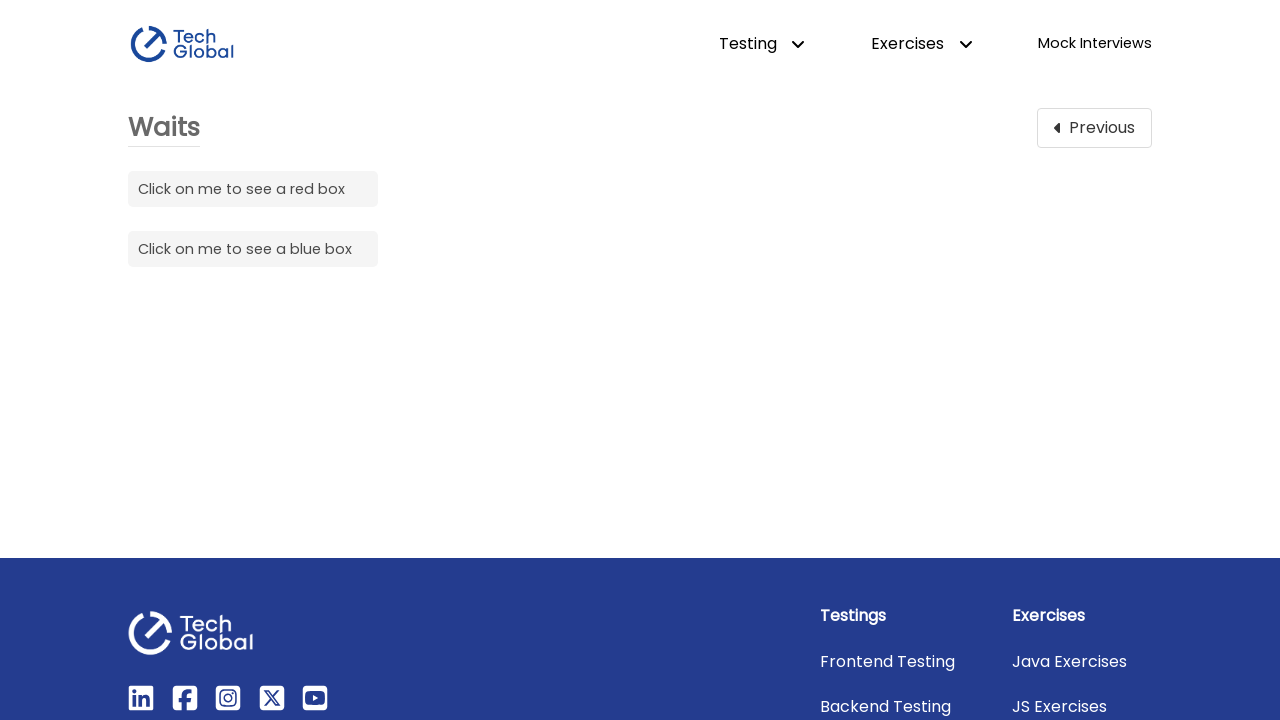